Tests dynamic loading functionality by clicking a start button and waiting for a finish message to appear with the text "Hello World!"

Starting URL: http://the-internet.herokuapp.com/dynamic_loading/2

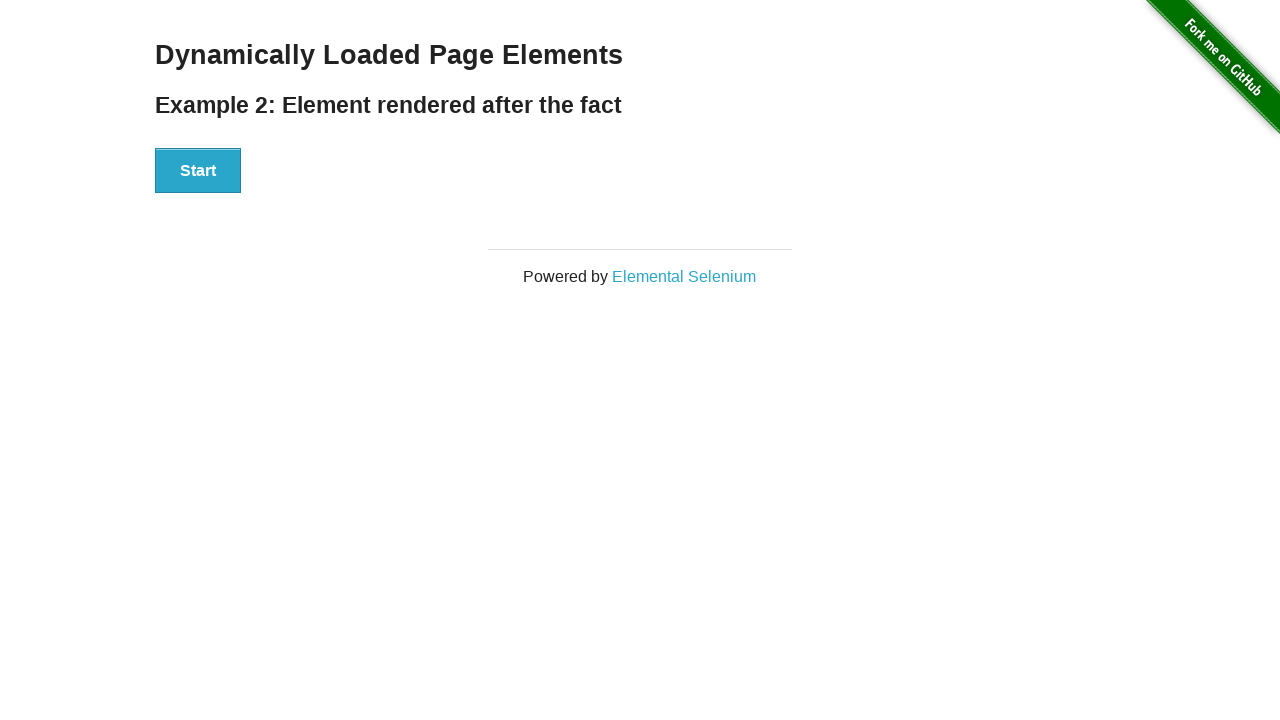

Clicked start button to trigger dynamic loading at (198, 171) on #start button
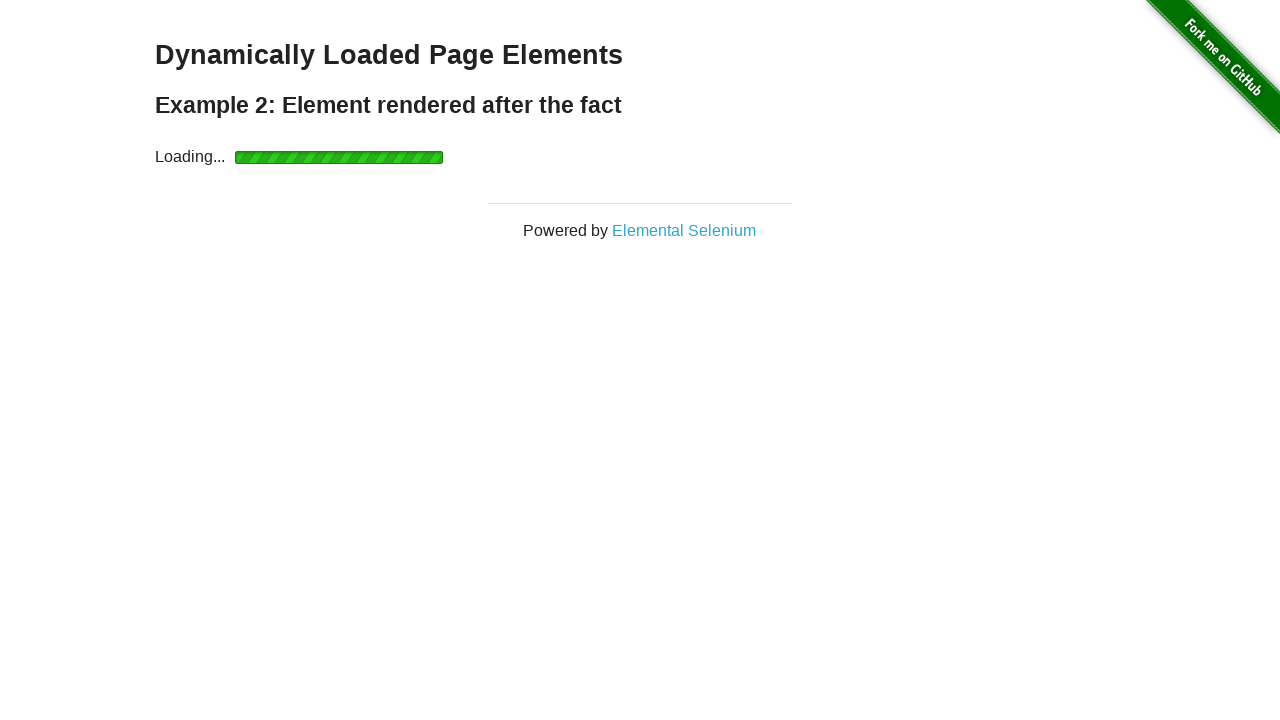

Waited for finish element to become visible
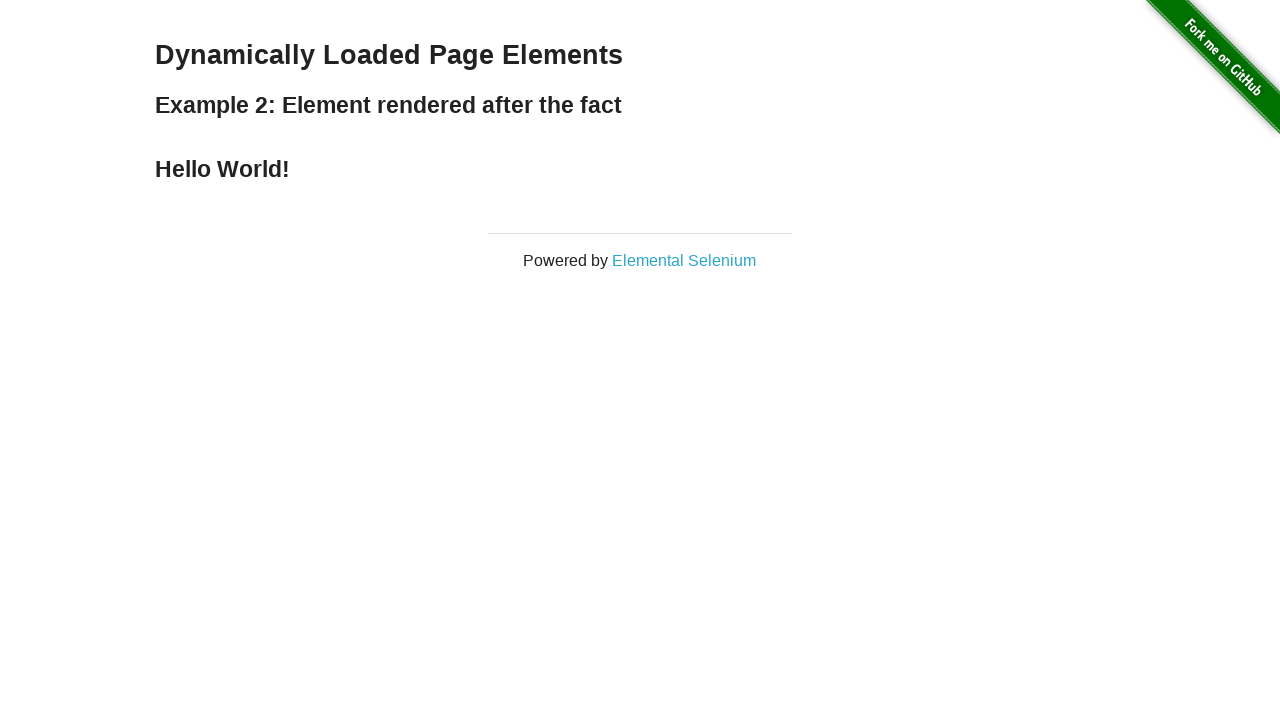

Retrieved finish element text content
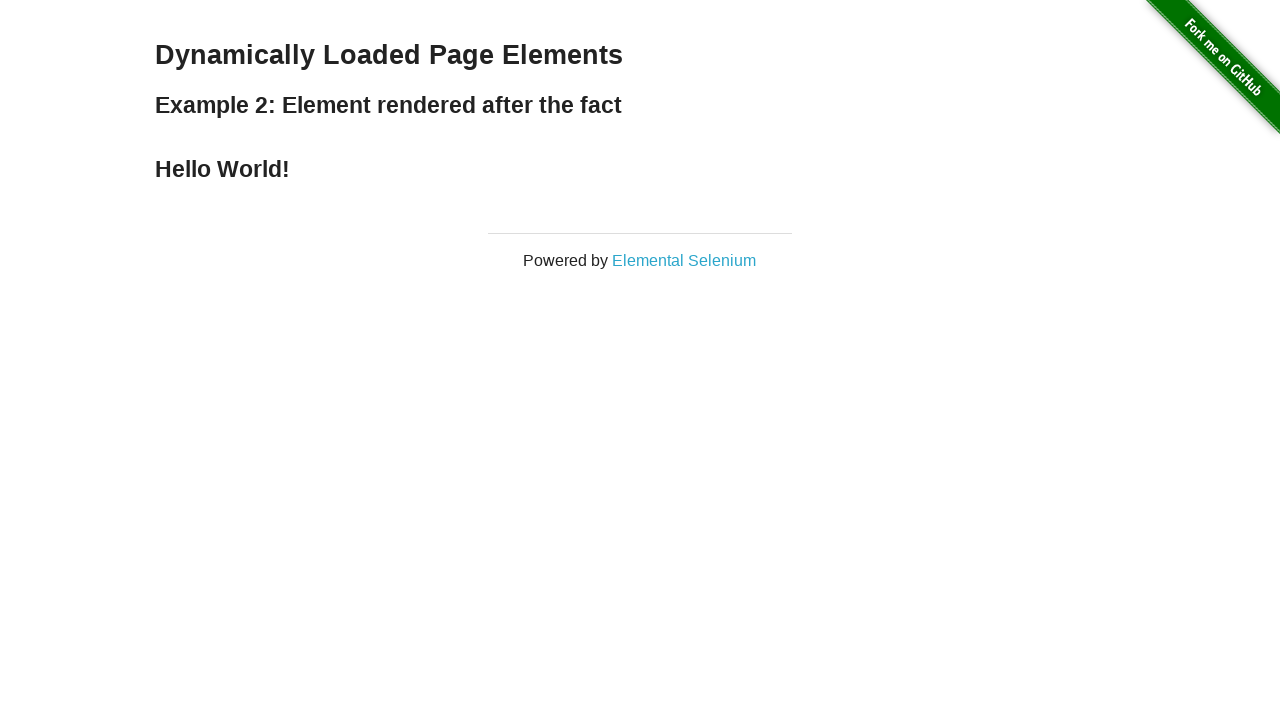

Verified finish text contains 'Hello World!'
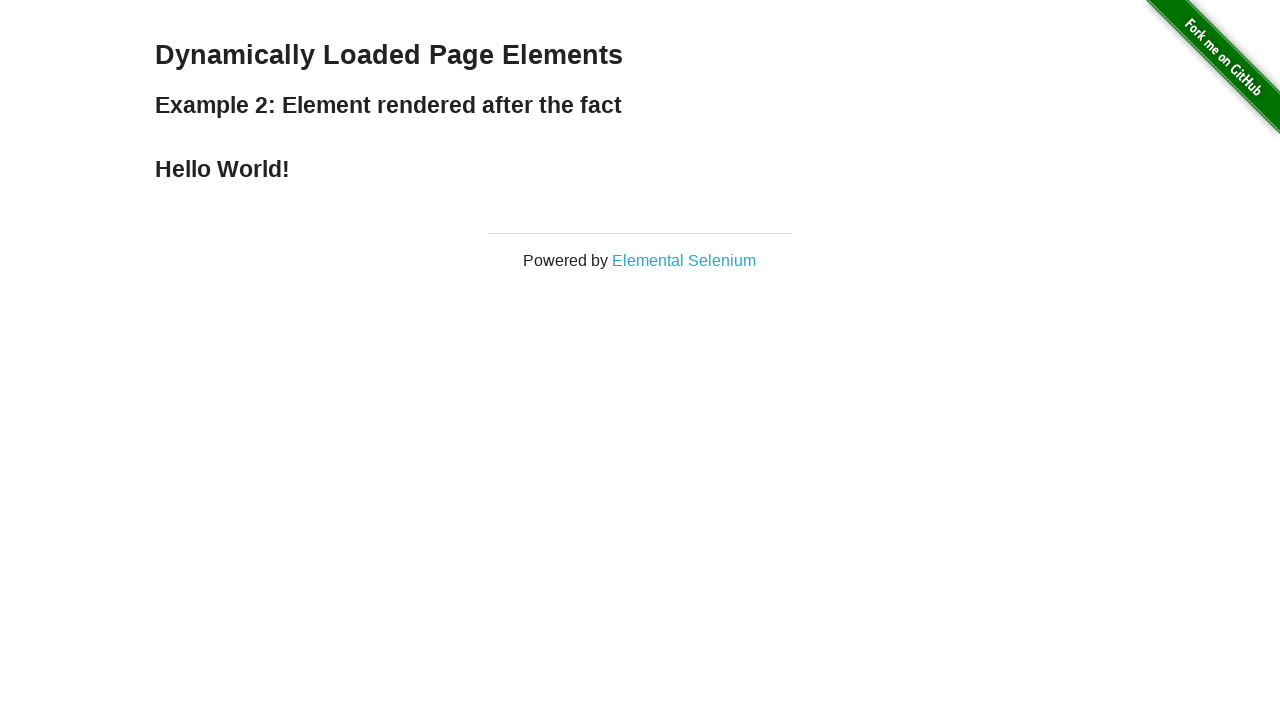

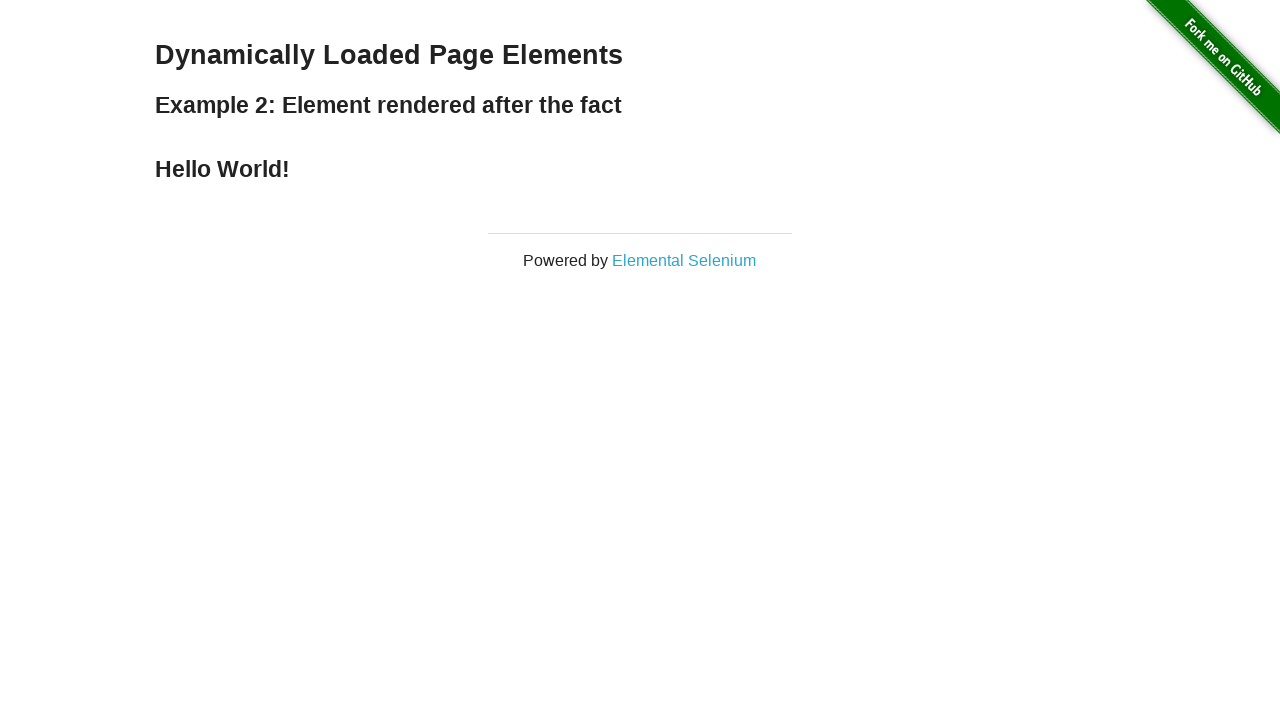